Verifies that a talk/discussion detail page loads correctly by checking the URL and page content.

Starting URL: https://www.gcores.com/talks/633413

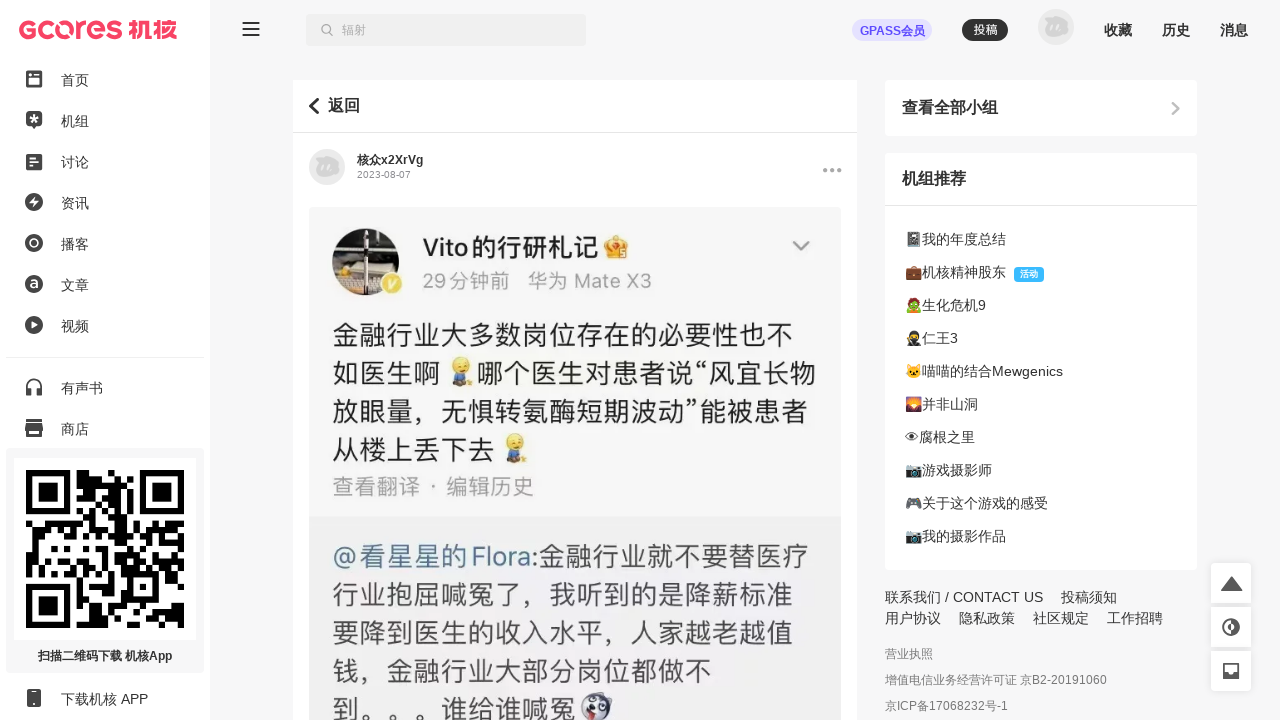

Waited for main app container #app_inner to load
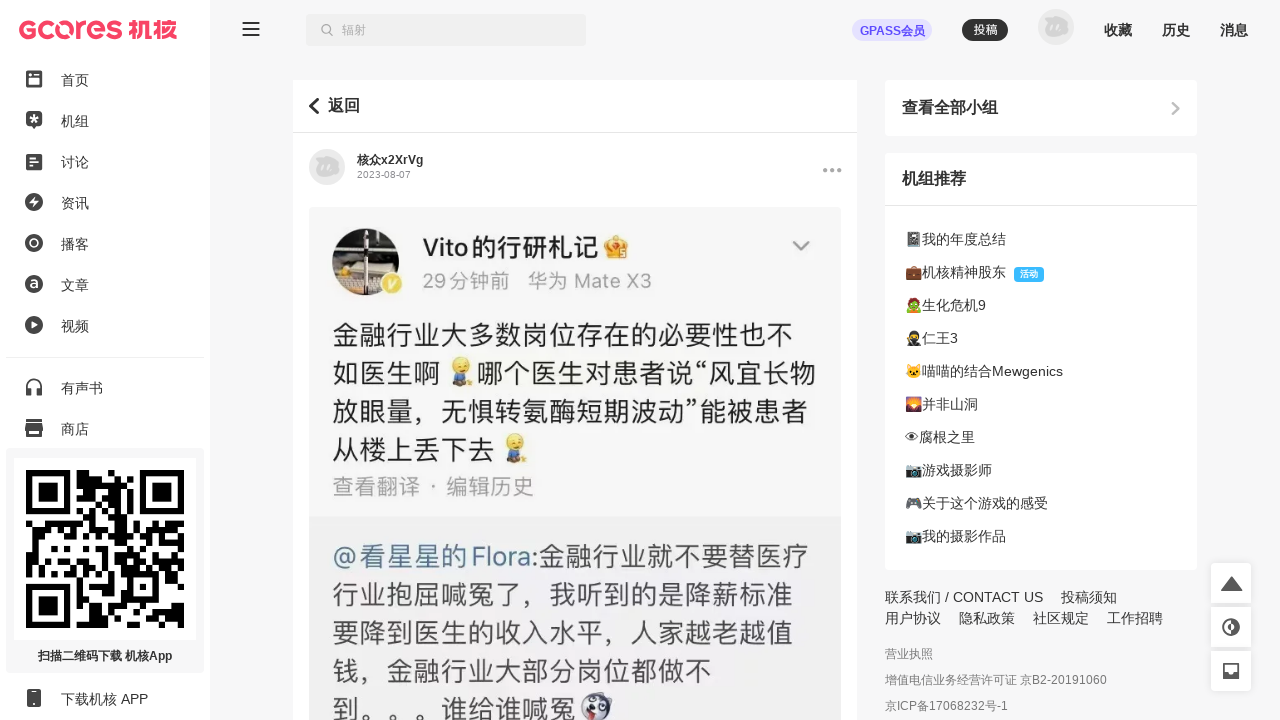

Verified page content loaded with domcontentloaded state
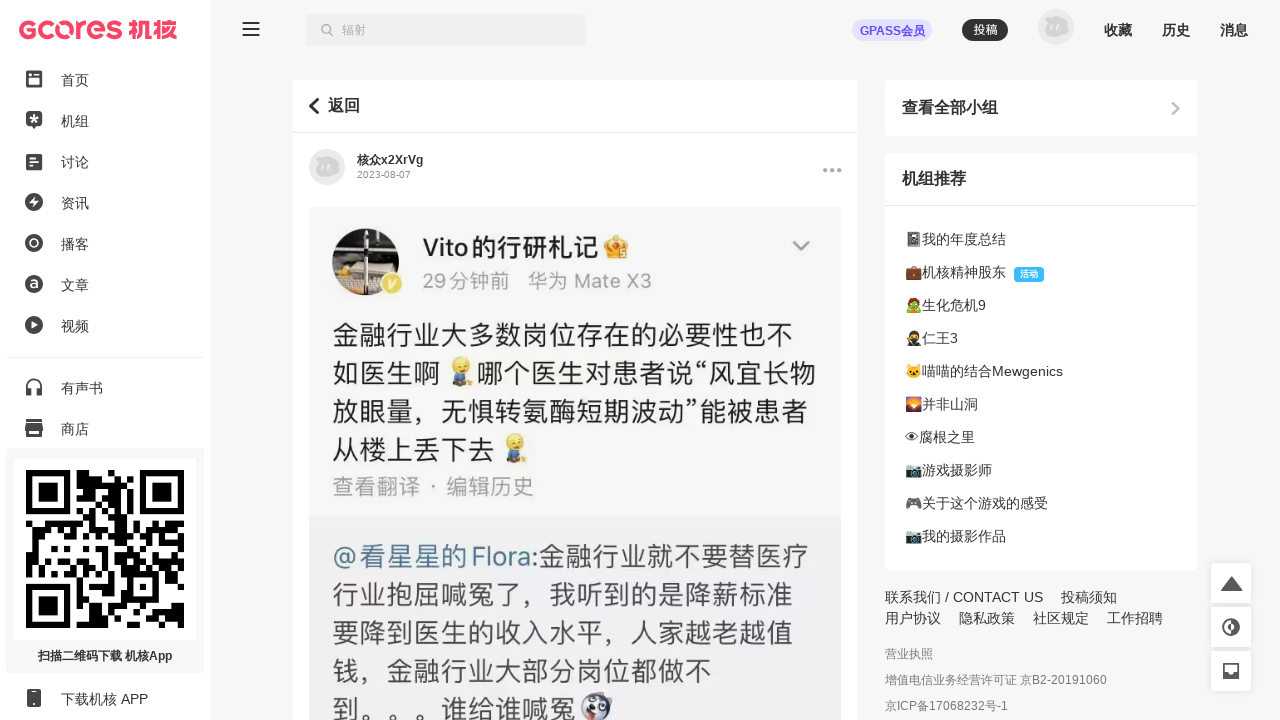

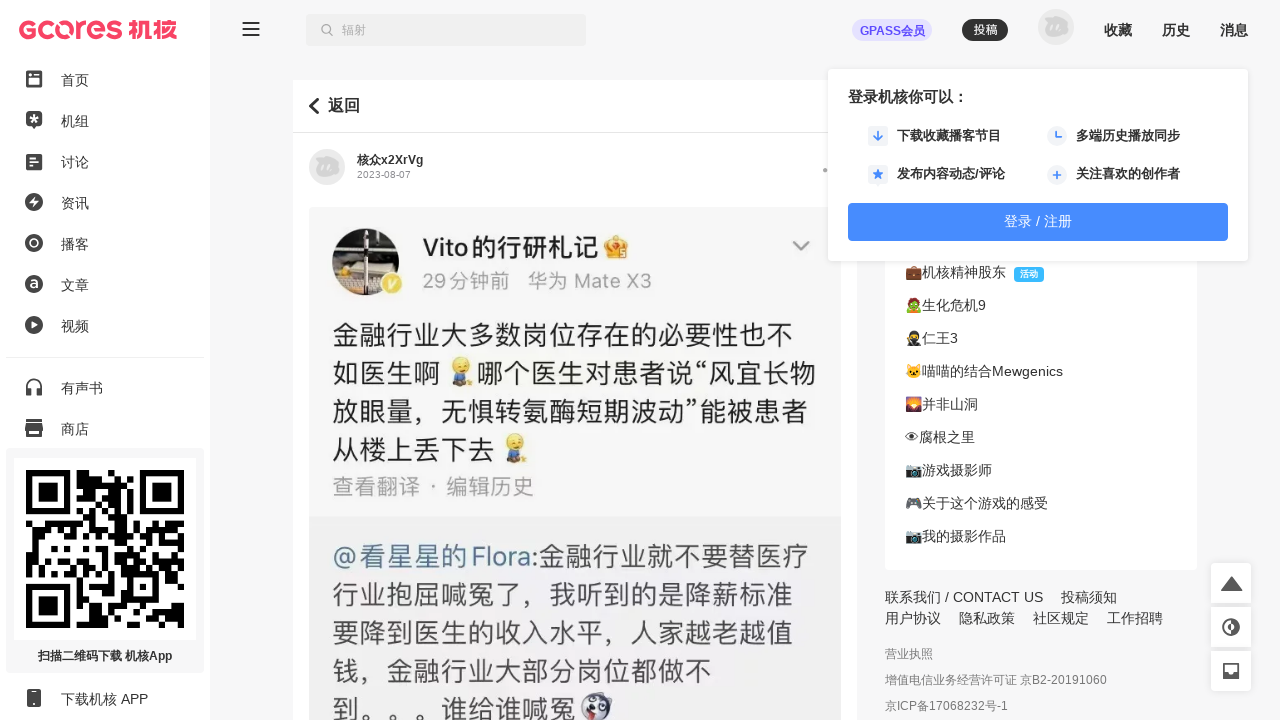